Tests opening a new browser tab by clicking the "New Tab" button, switching to the new tab, verifying the URL and content, then closing the tab and switching back to the original window.

Starting URL: https://demoqa.com/browser-windows

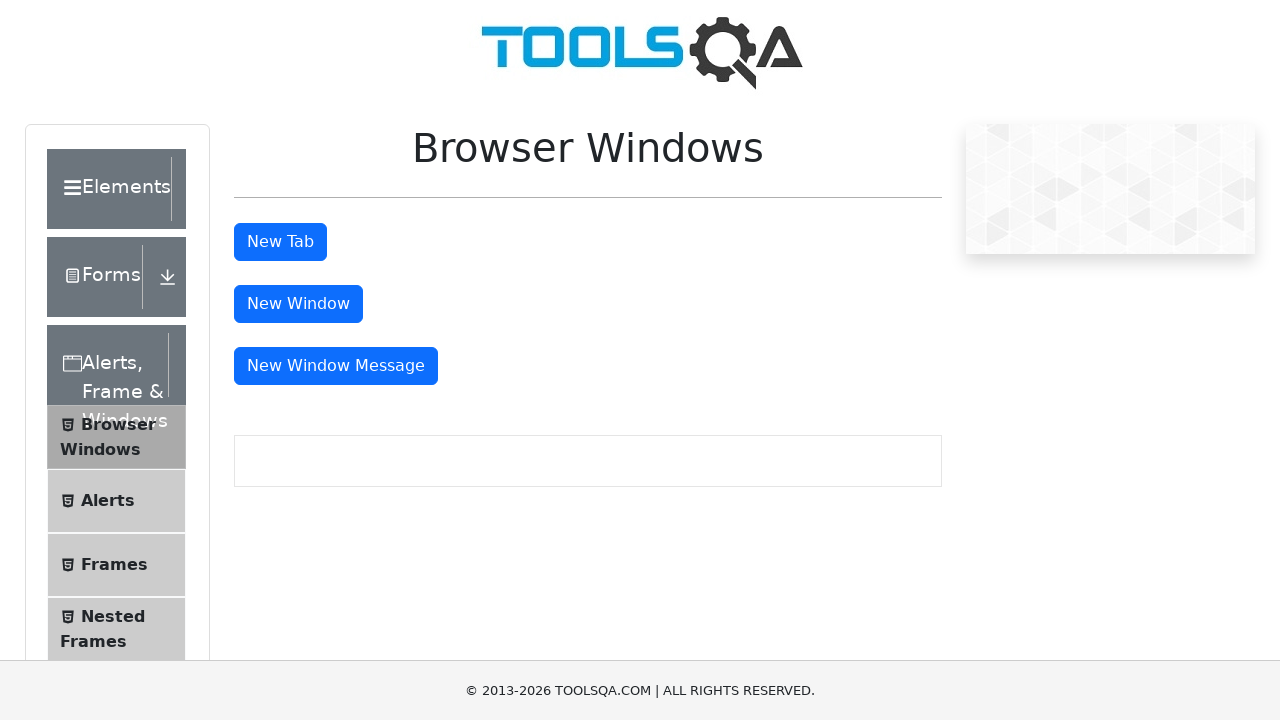

Clicked the New Tab button and a new tab opened at (280, 242) on #tabButton
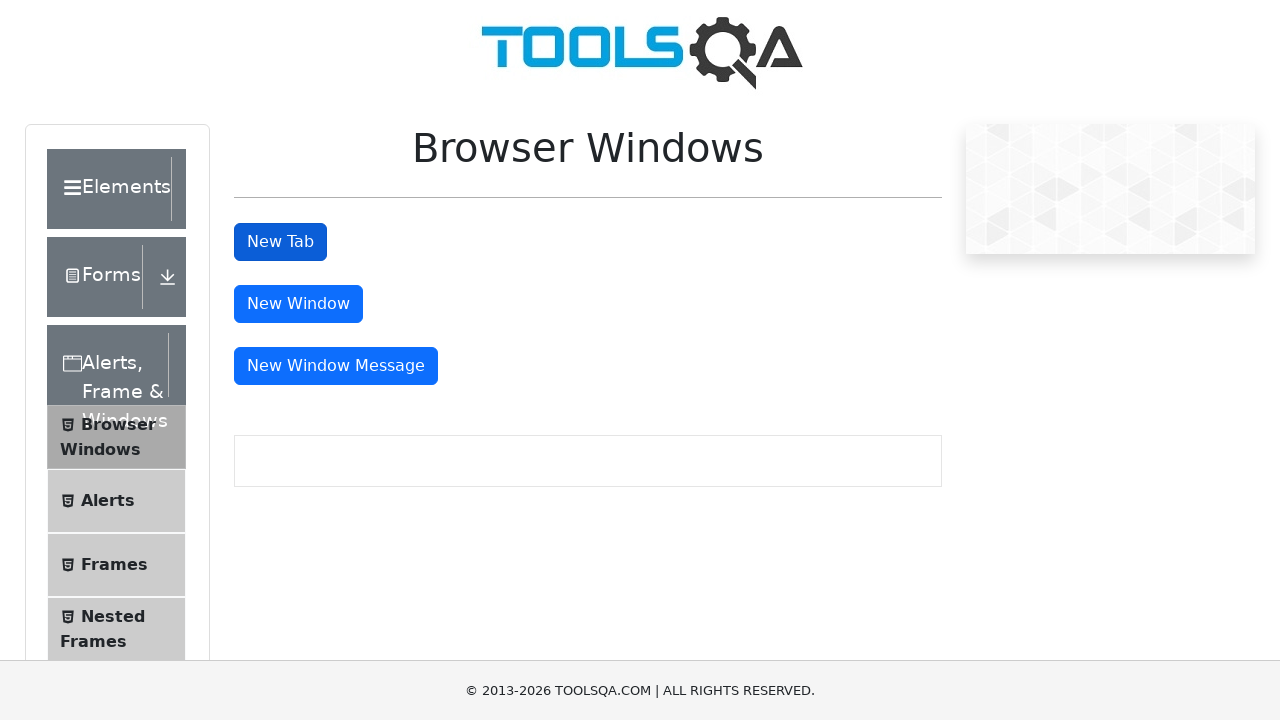

New tab finished loading
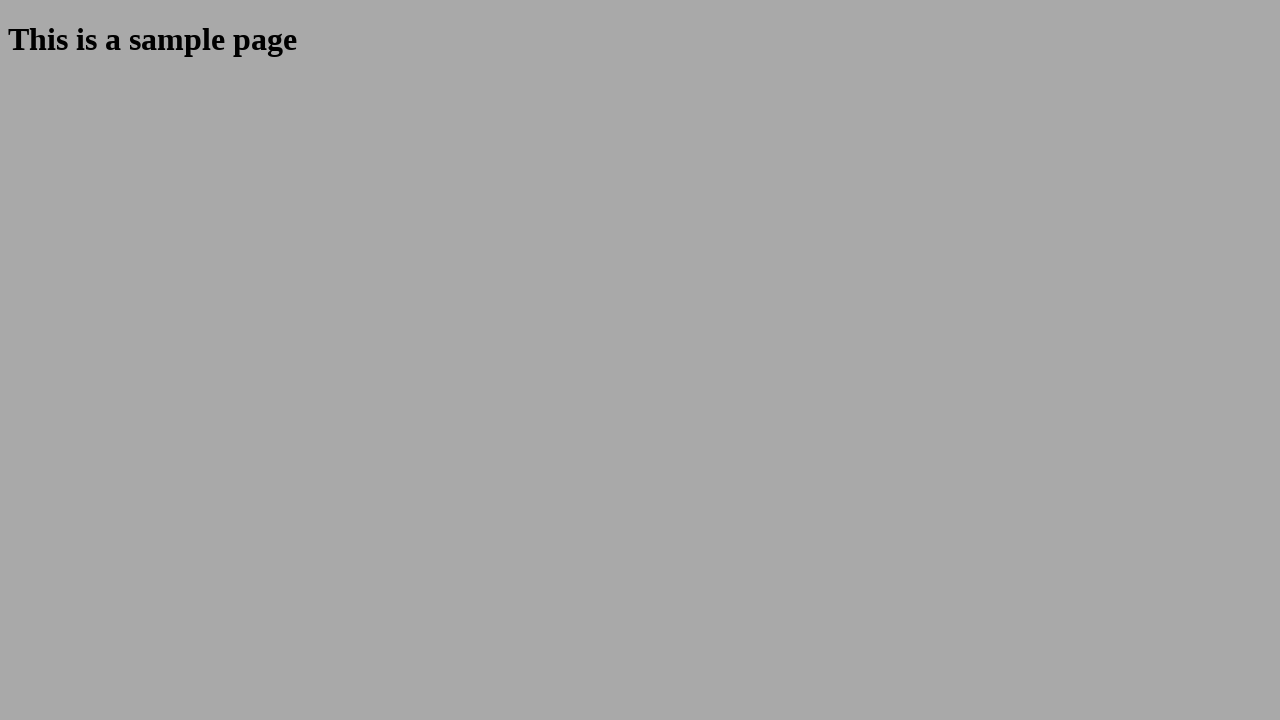

Verified new tab URL contains 'https://demoqa.com/sample'
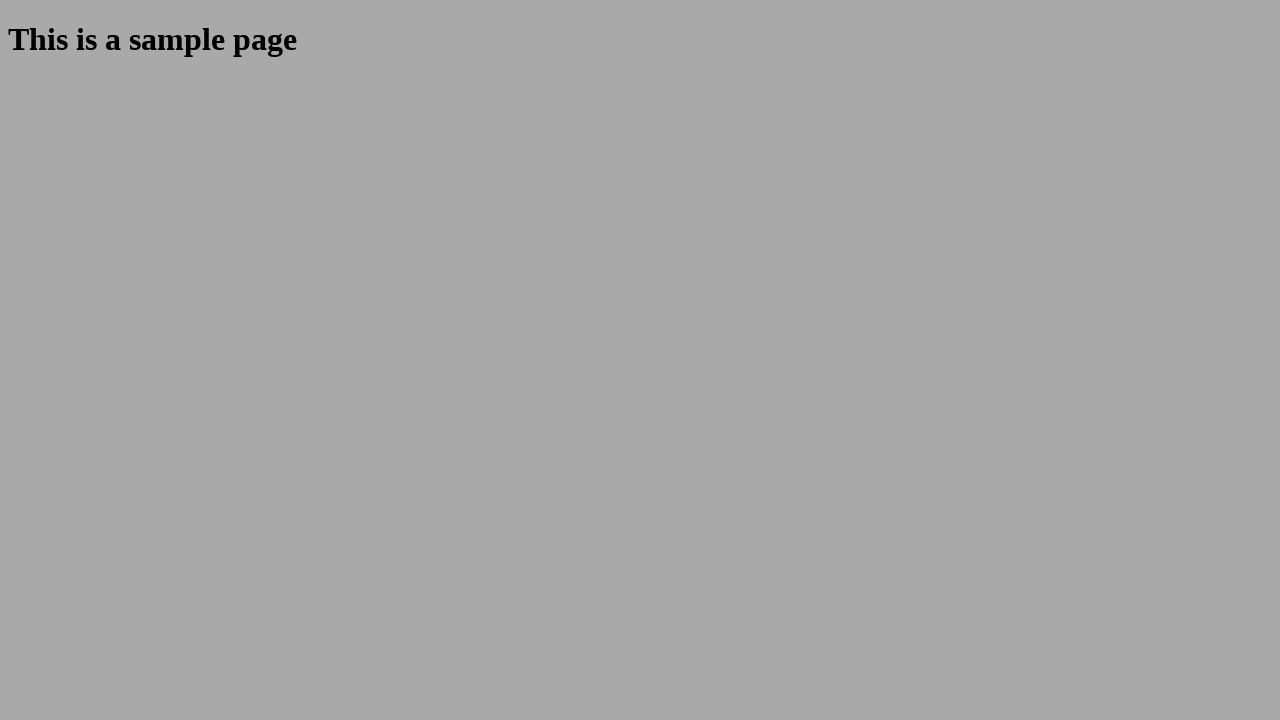

Retrieved heading text from new tab
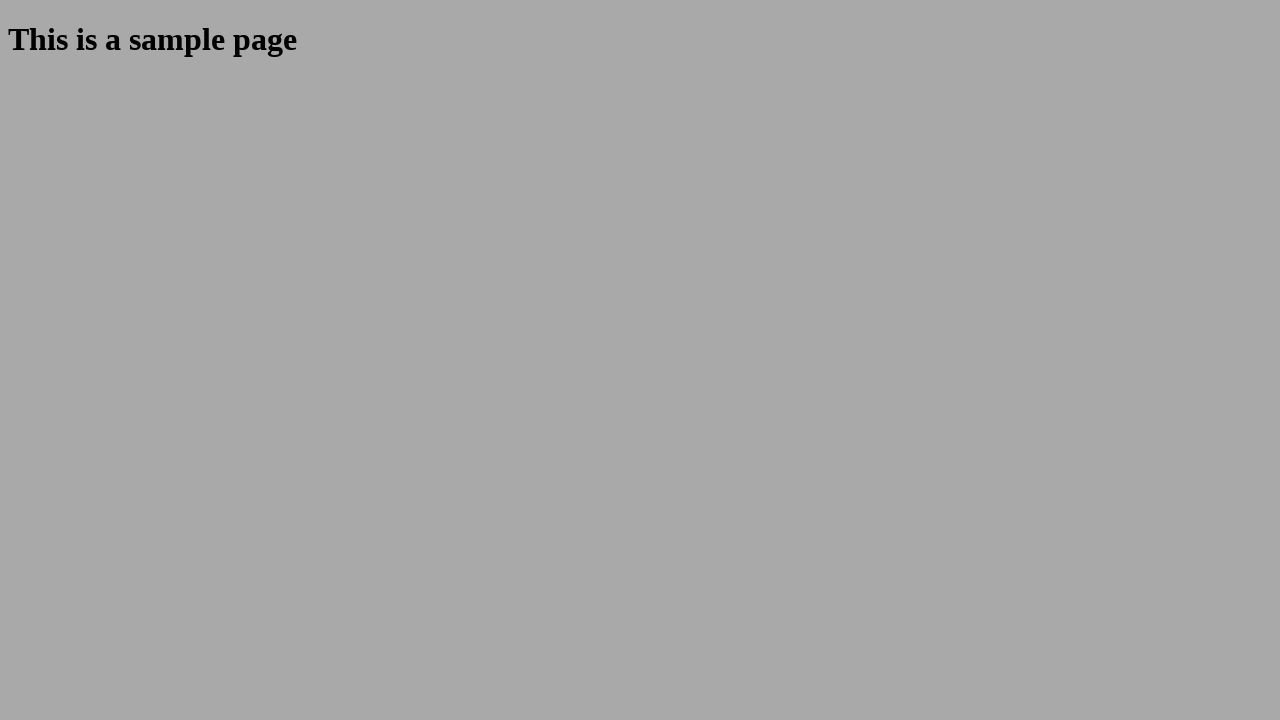

Verified heading text equals 'This is a sample page'
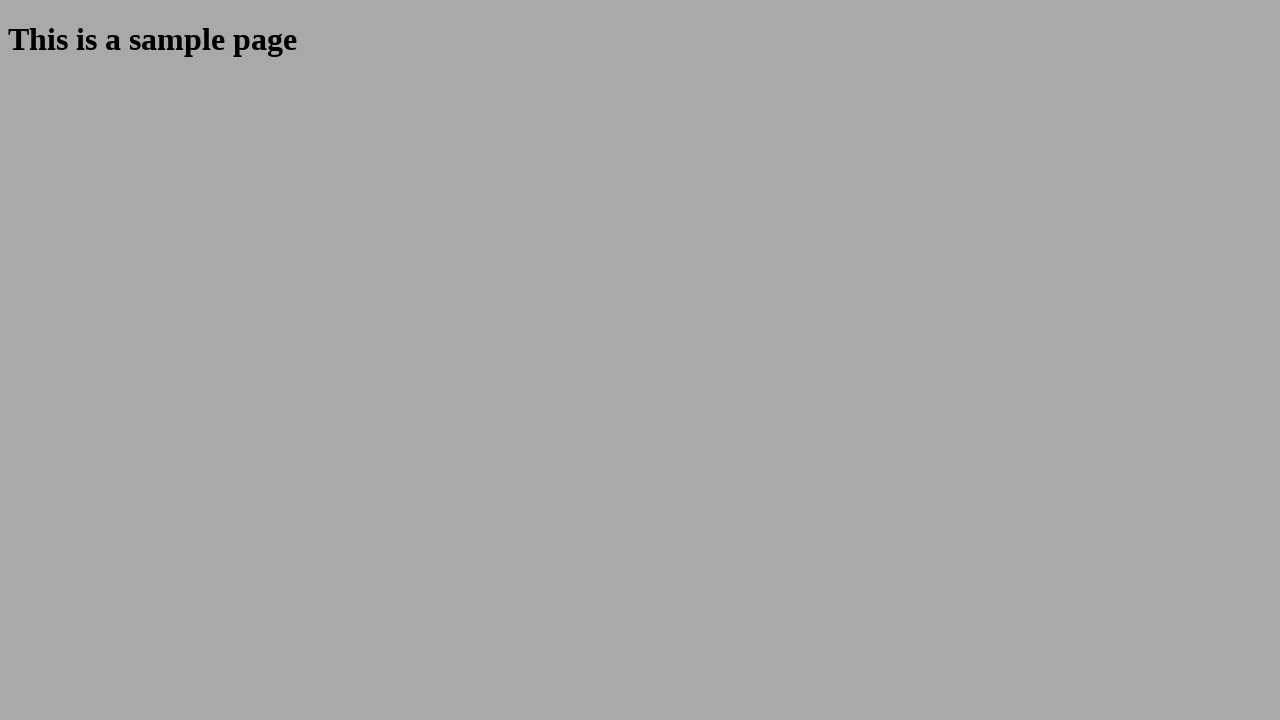

Closed the new tab and switched back to original tab
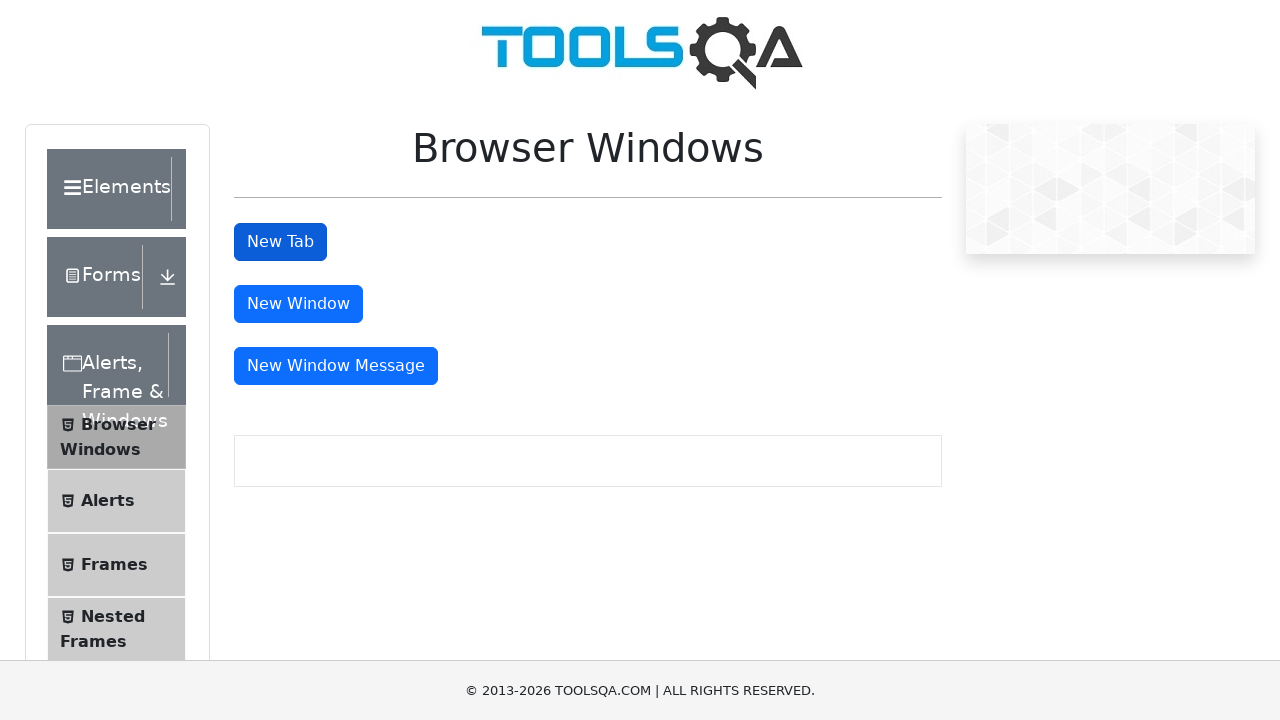

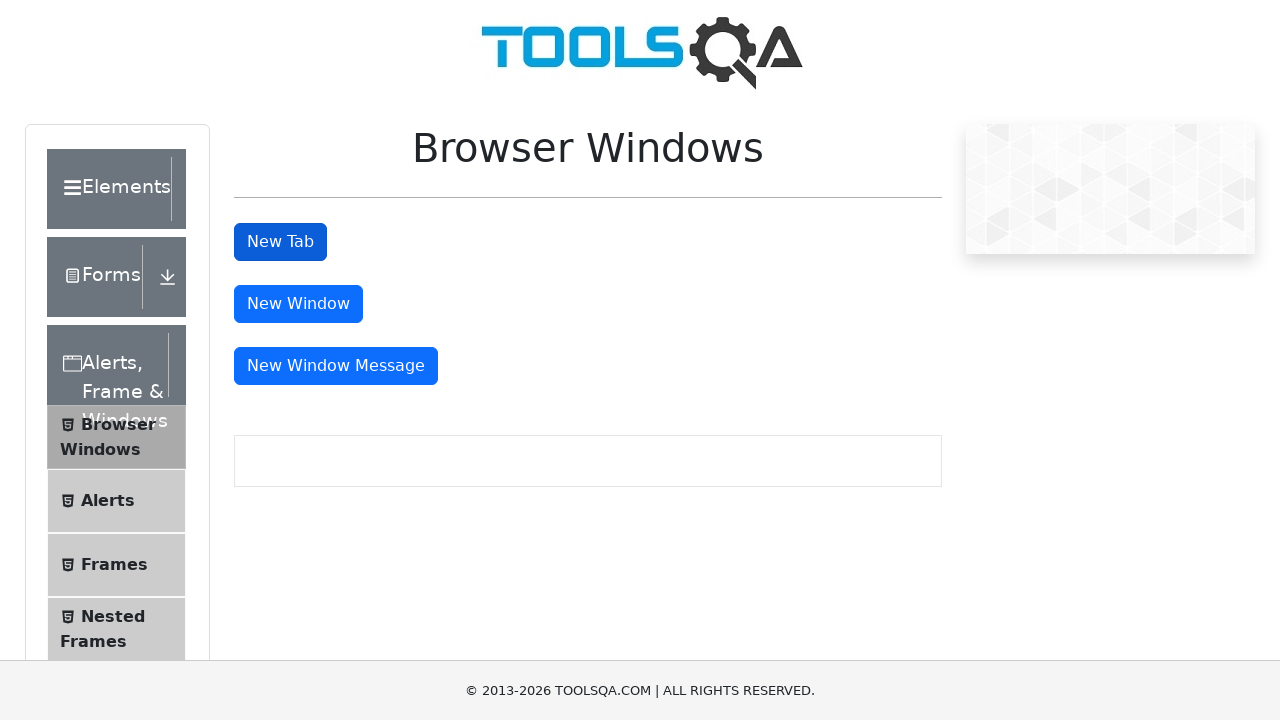